Tests drag-and-drop functionality on the jQuery UI demo page by dragging an element onto a droppable target and verifying the drop was successful by checking for "Dropped!" text.

Starting URL: https://jqueryui.com/droppable/

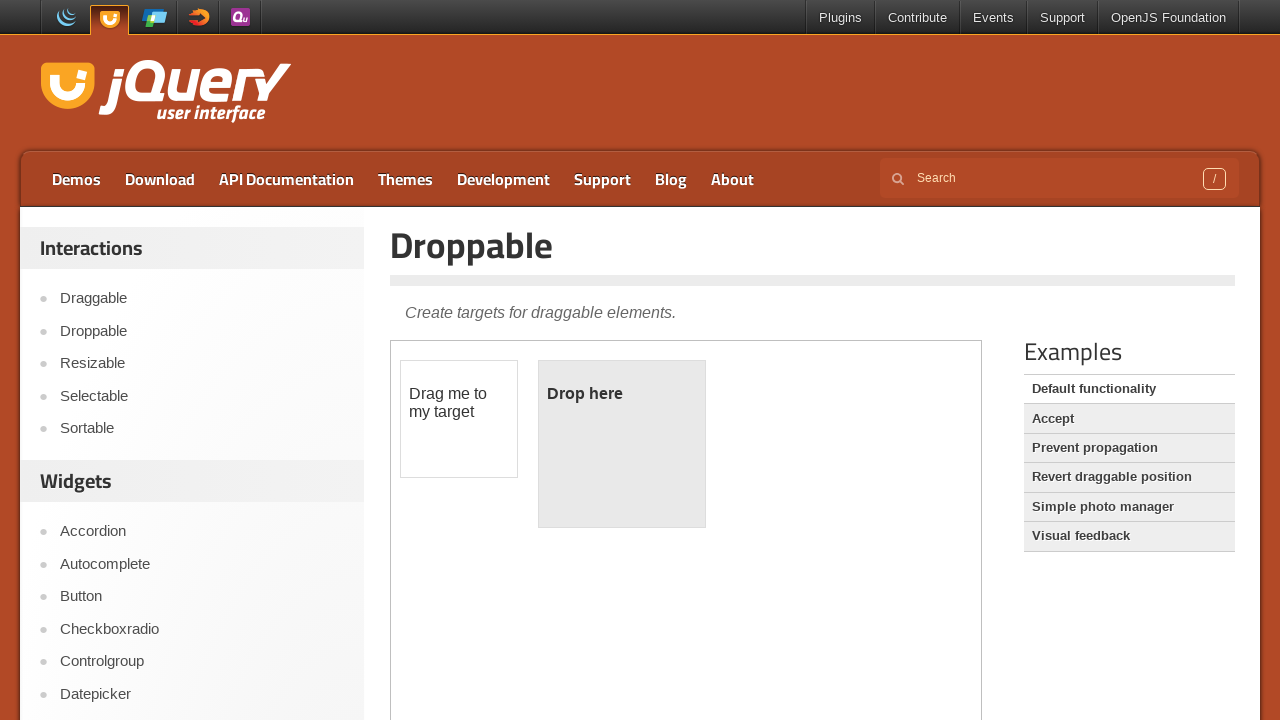

Located the demo frame containing draggable elements
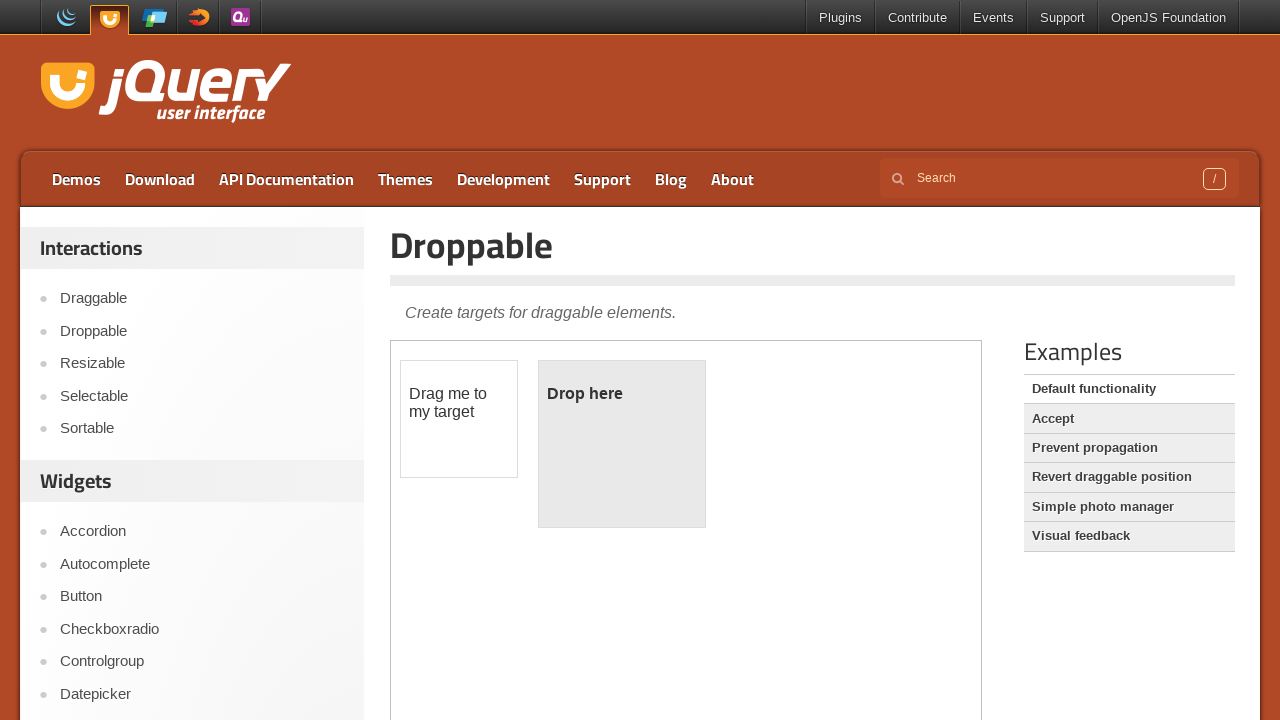

Located the draggable source element
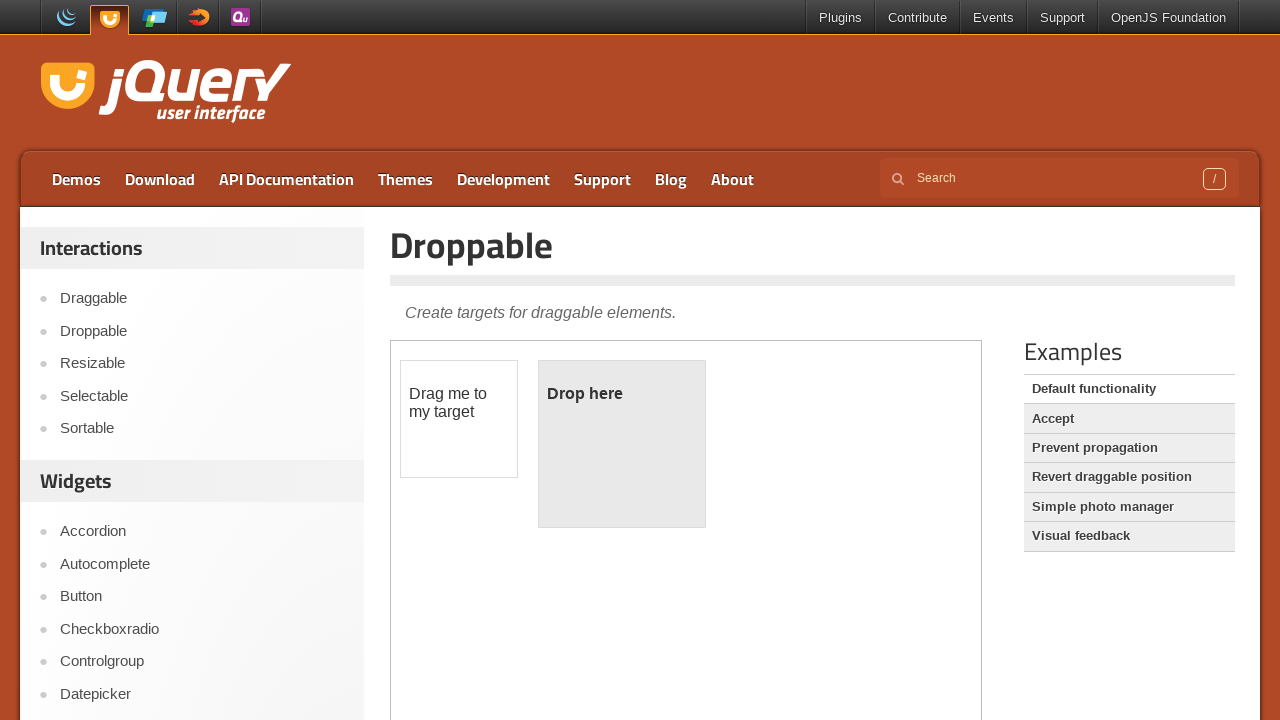

Located the droppable target element
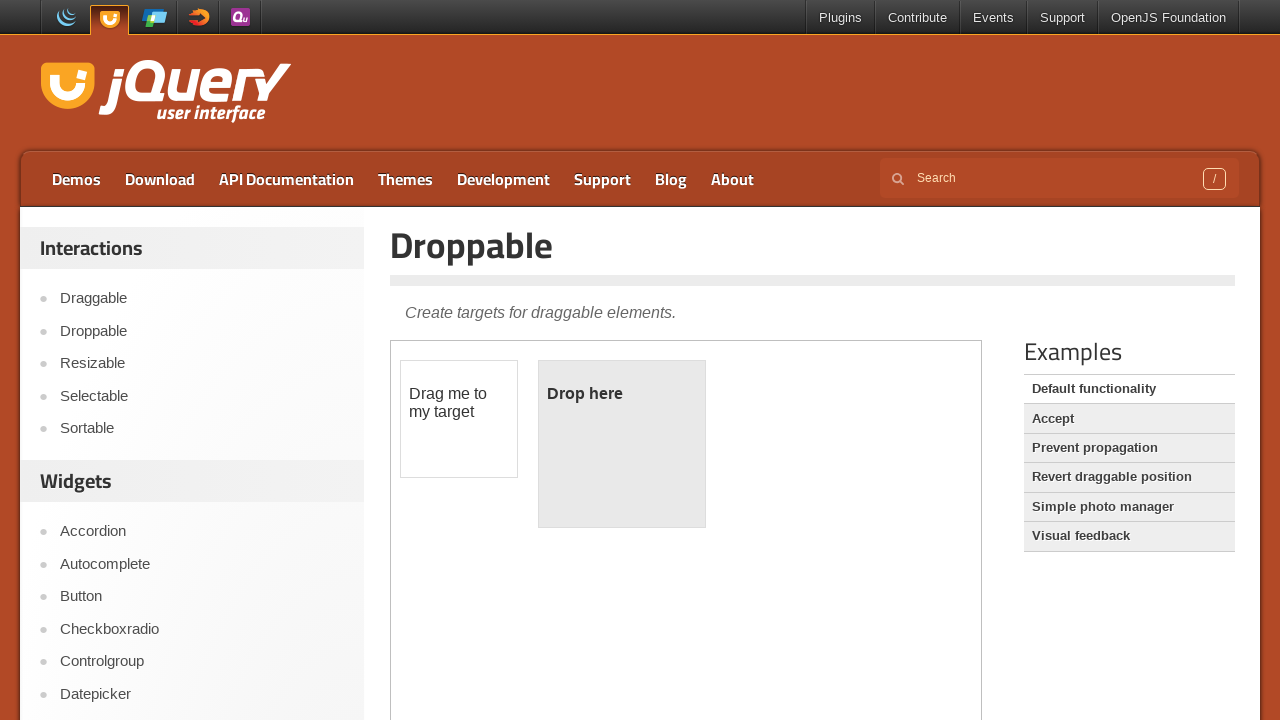

Dragged the source element onto the droppable target at (622, 444)
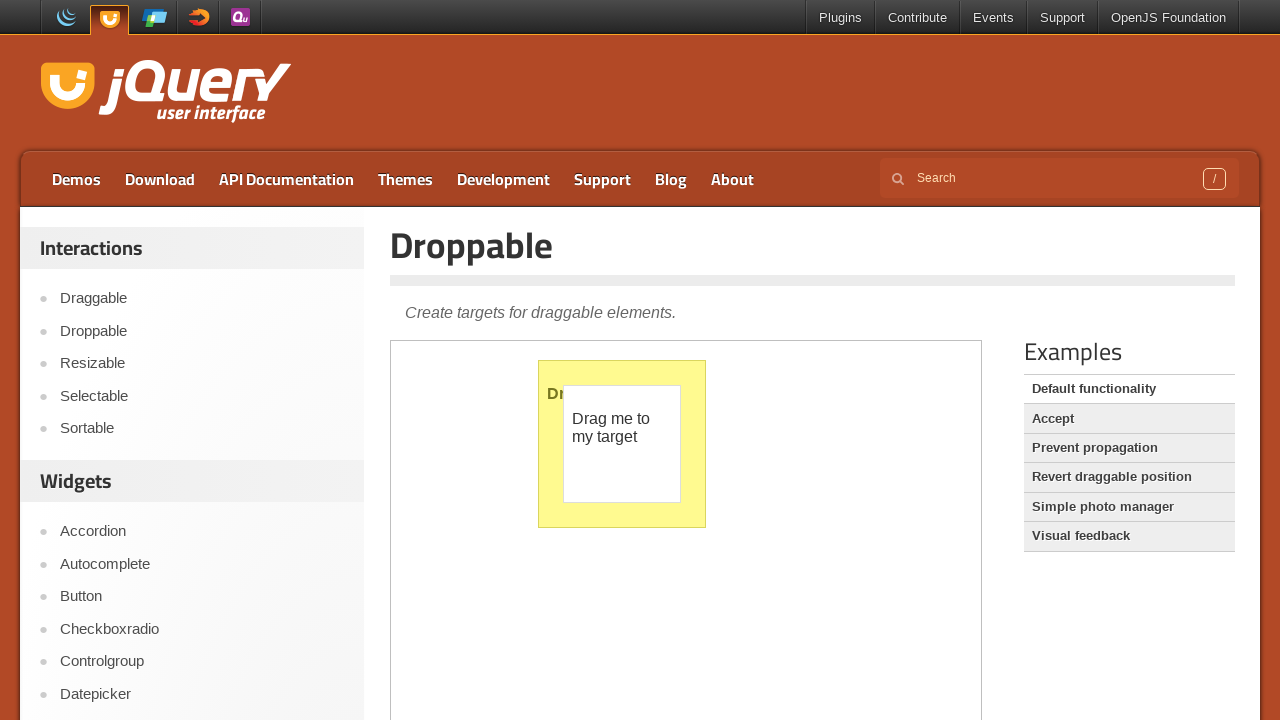

Retrieved text content from droppable element
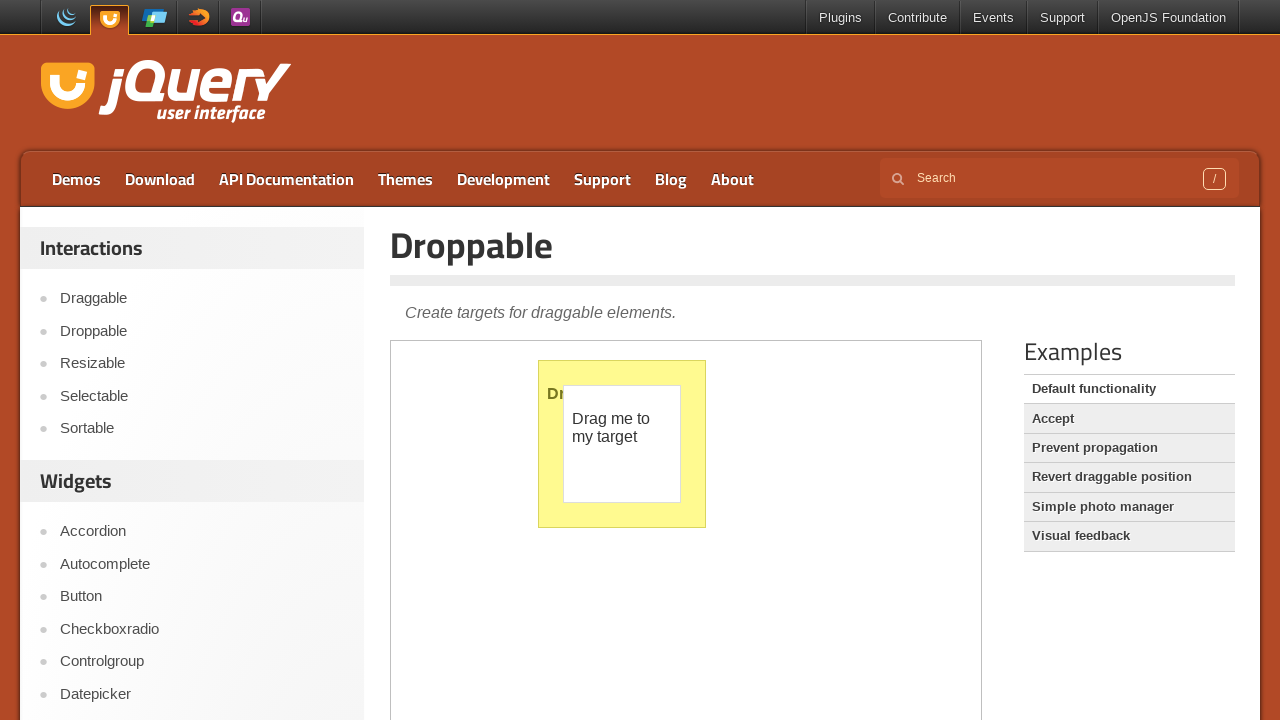

Verified that 'Dropped!' text is present after successful drag-and-drop
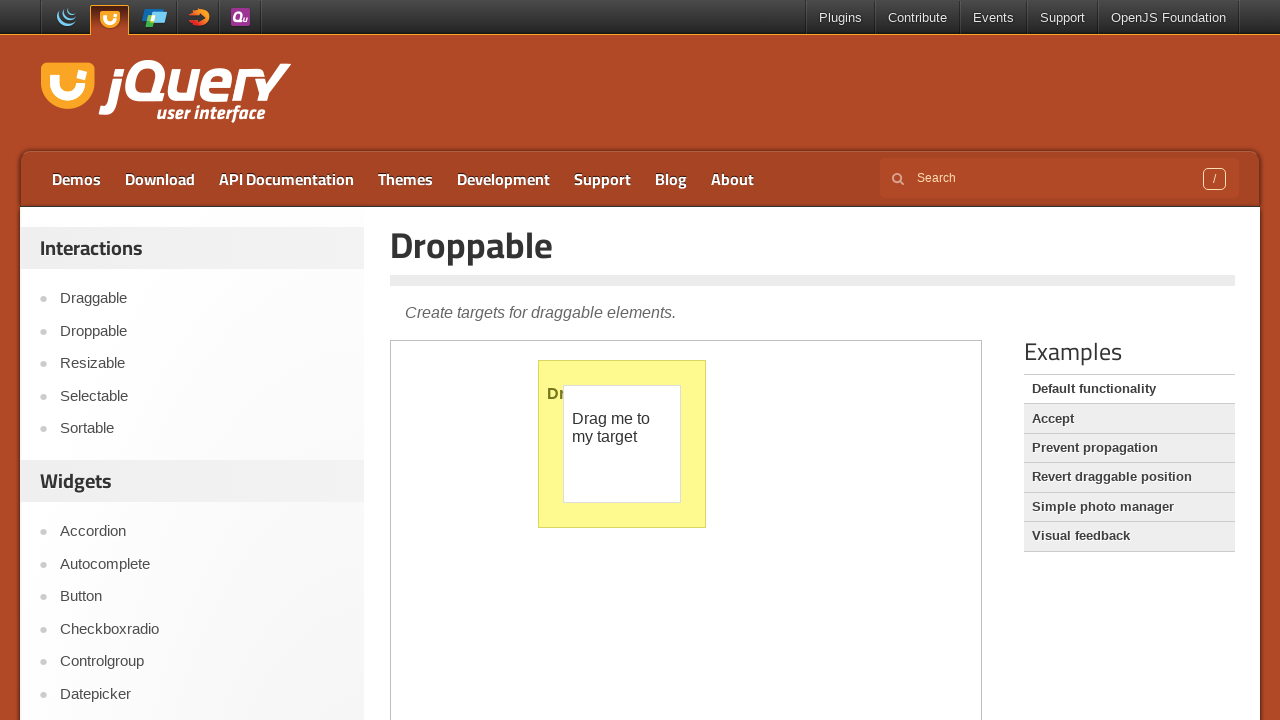

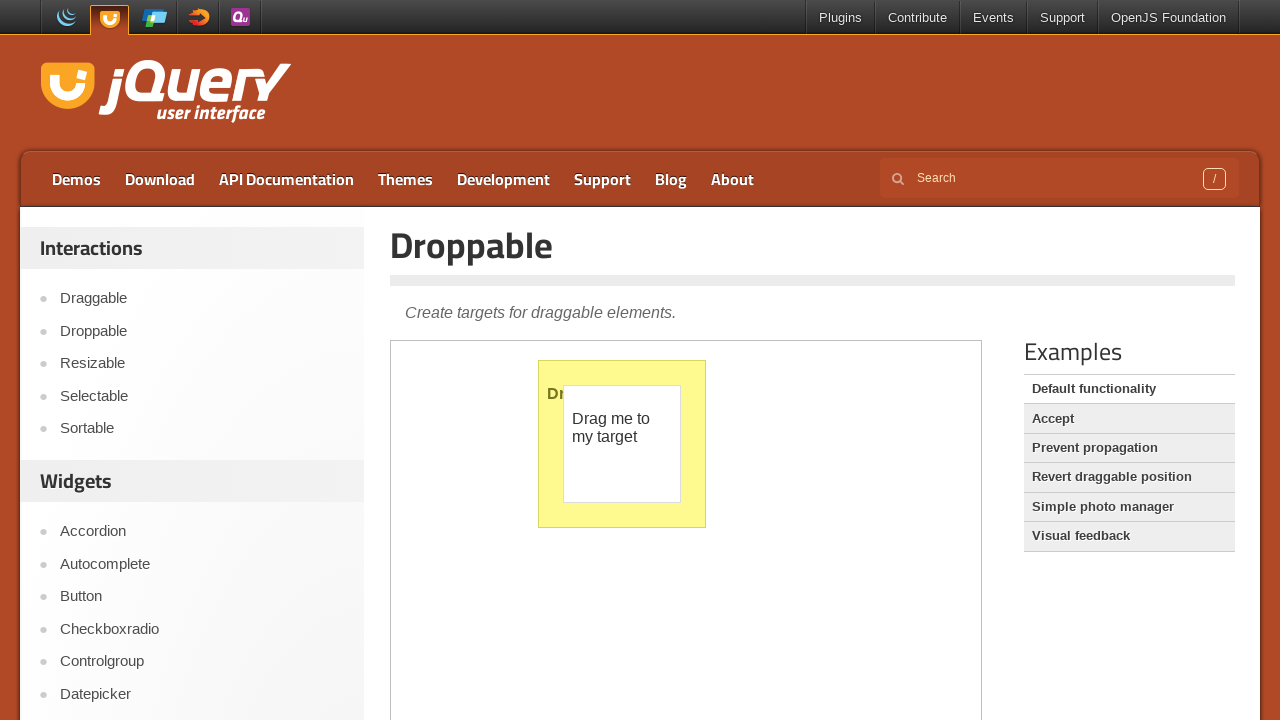